Navigates to Tata CLiQ e-commerce website and verifies the page loads by checking that the page title and URL are accessible.

Starting URL: https://tatacliq.com

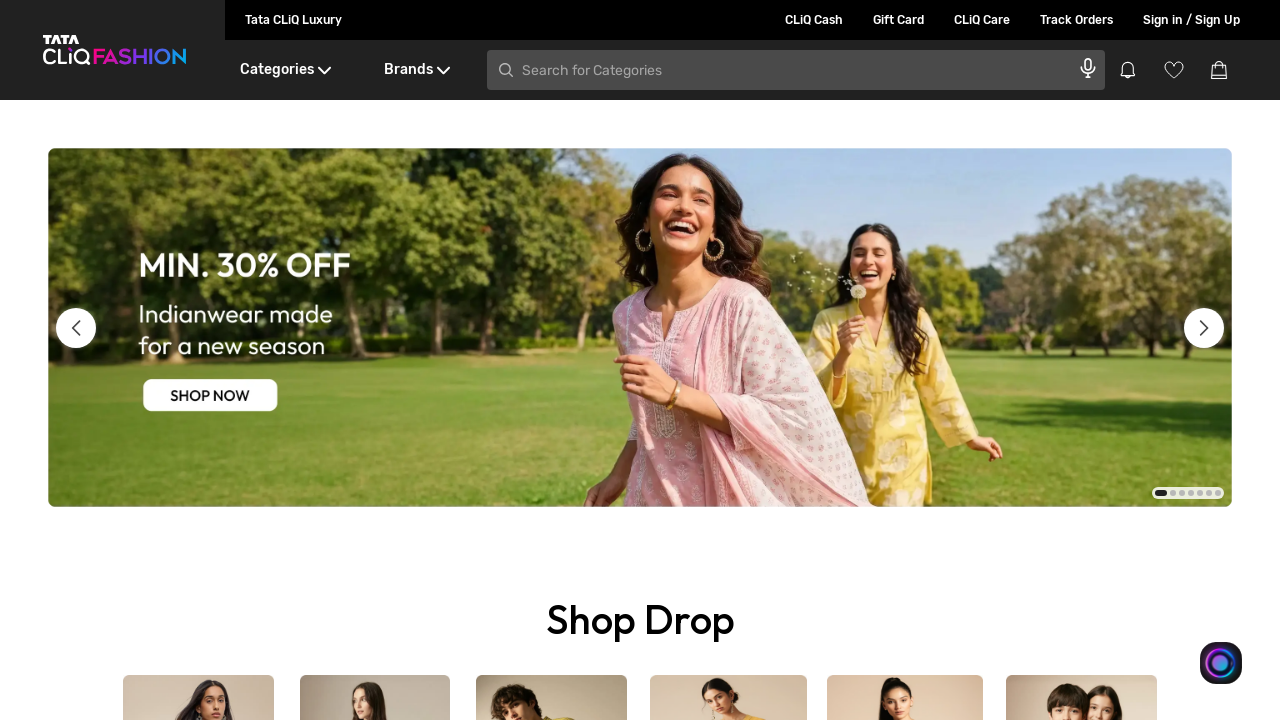

Waited for page to reach domcontentloaded state
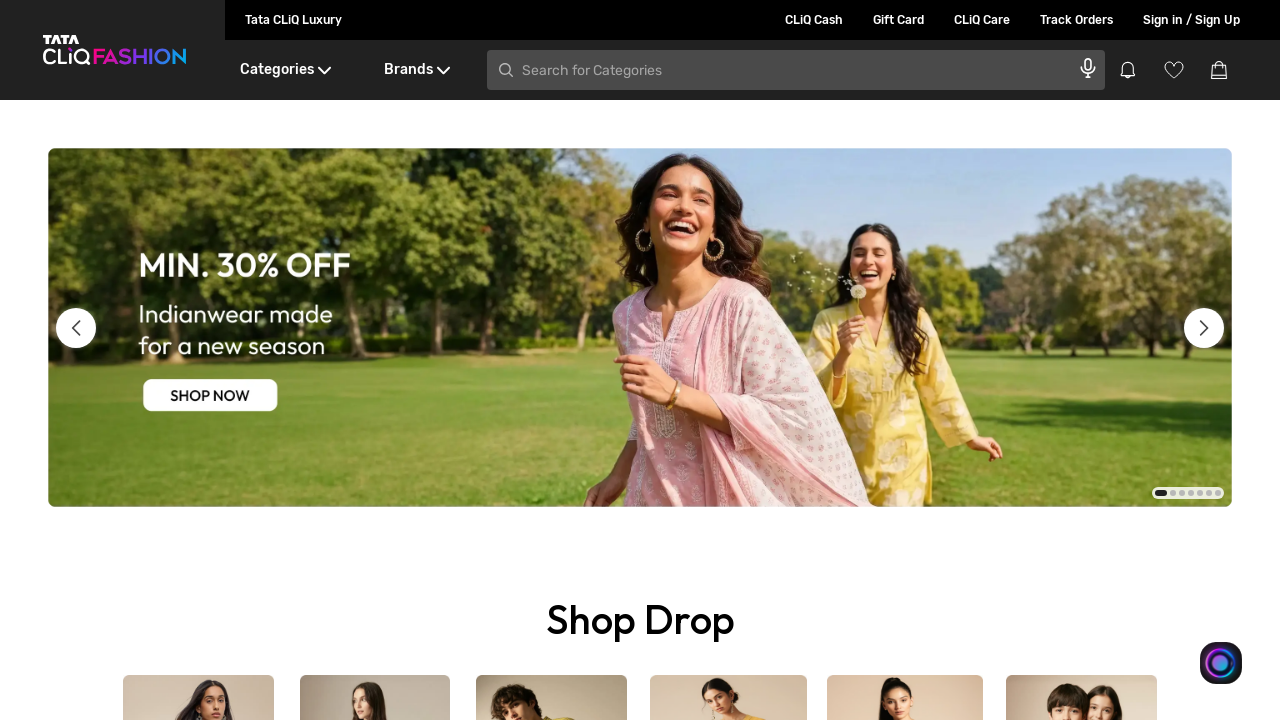

Retrieved page title: 'Online Fashion & Lifestyle Shopping for Women, Men & Kids in India - Tata CLiQ'
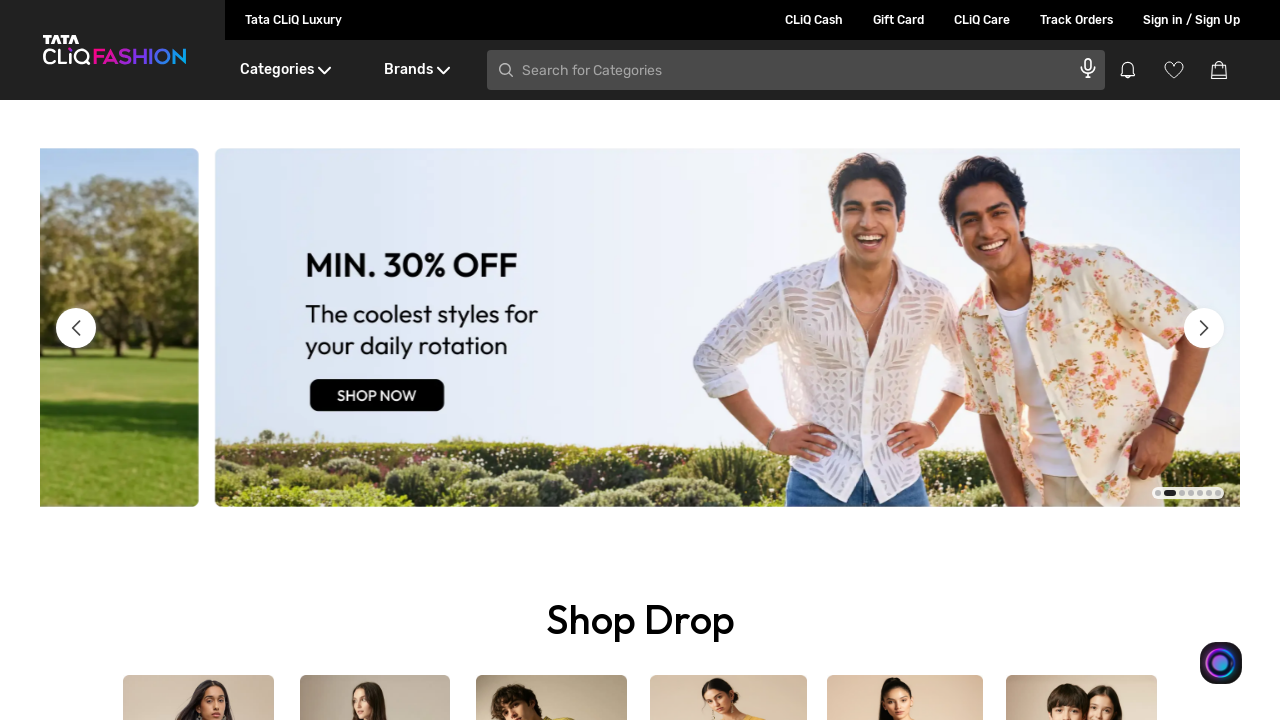

Verified page title is not empty
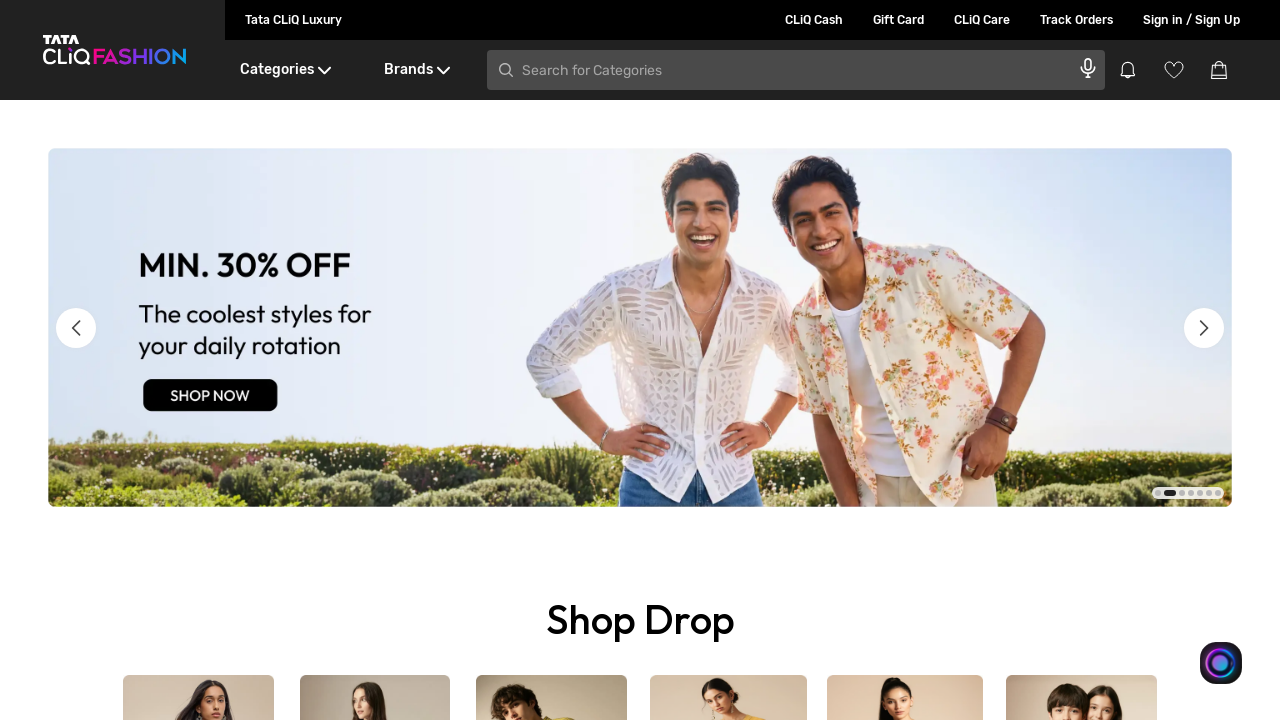

Retrieved current URL: 'https://www.tatacliq.com/'
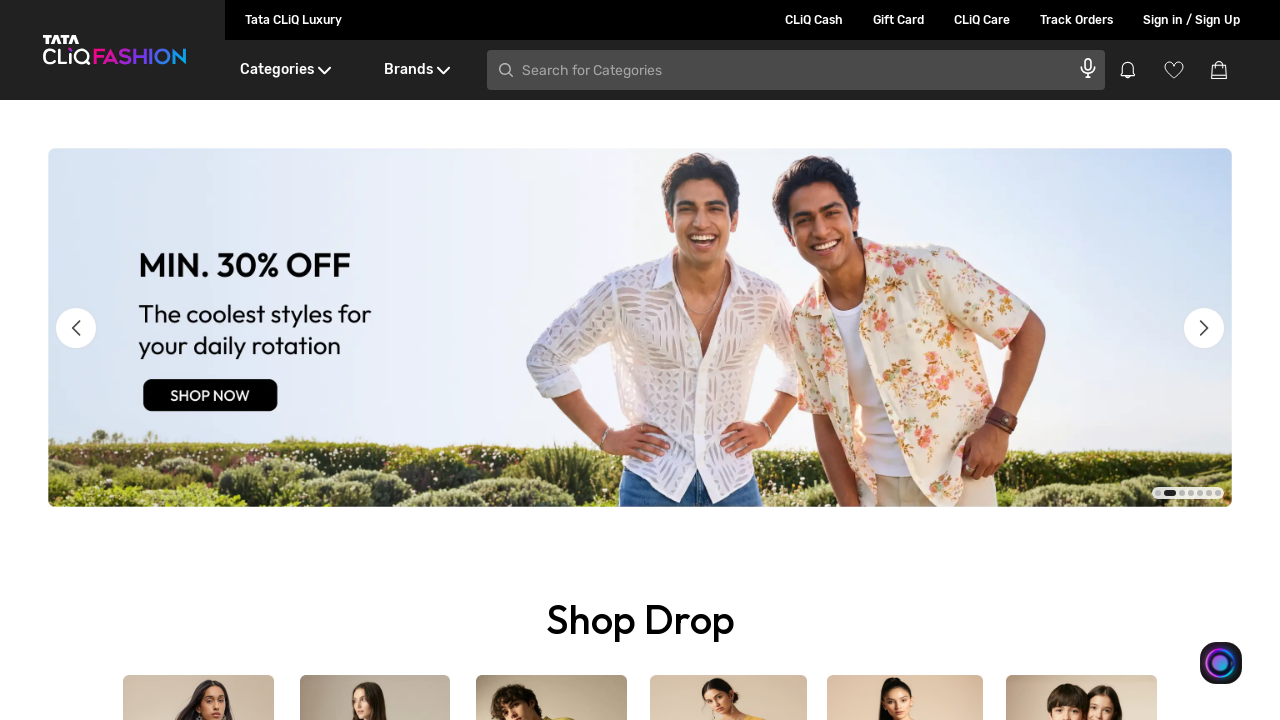

Verified that URL contains 'tatacliq' domain
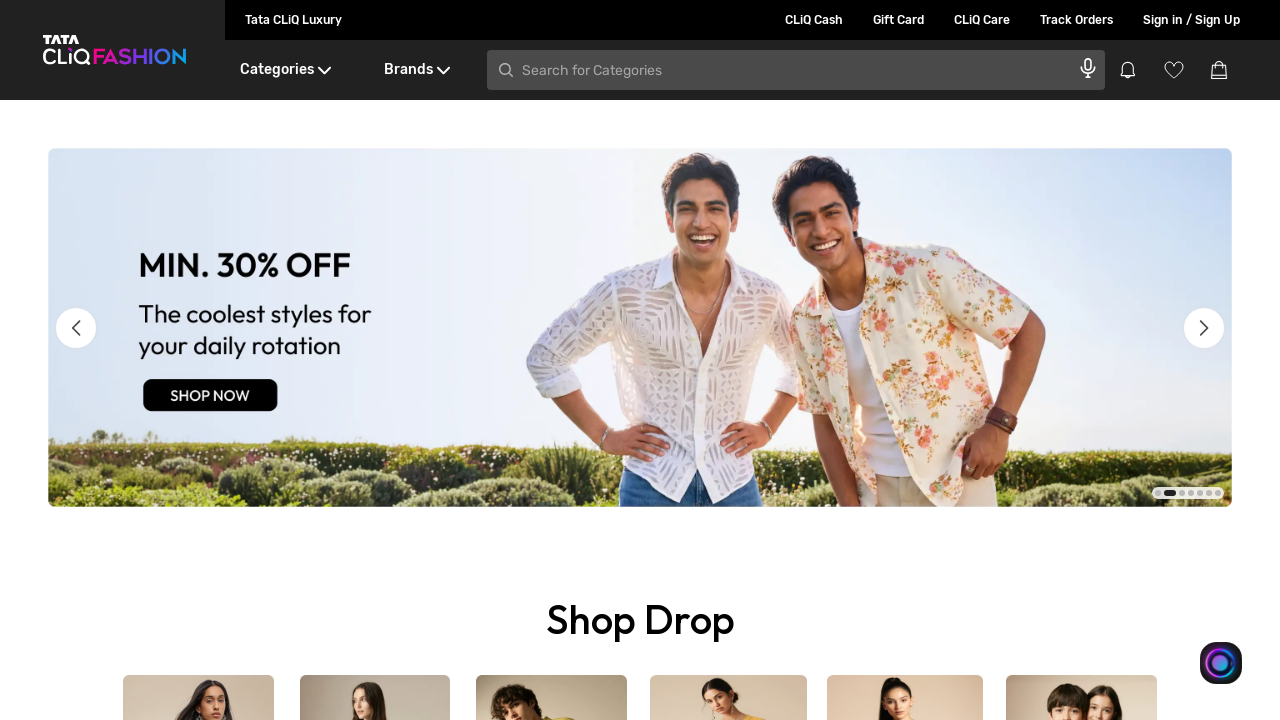

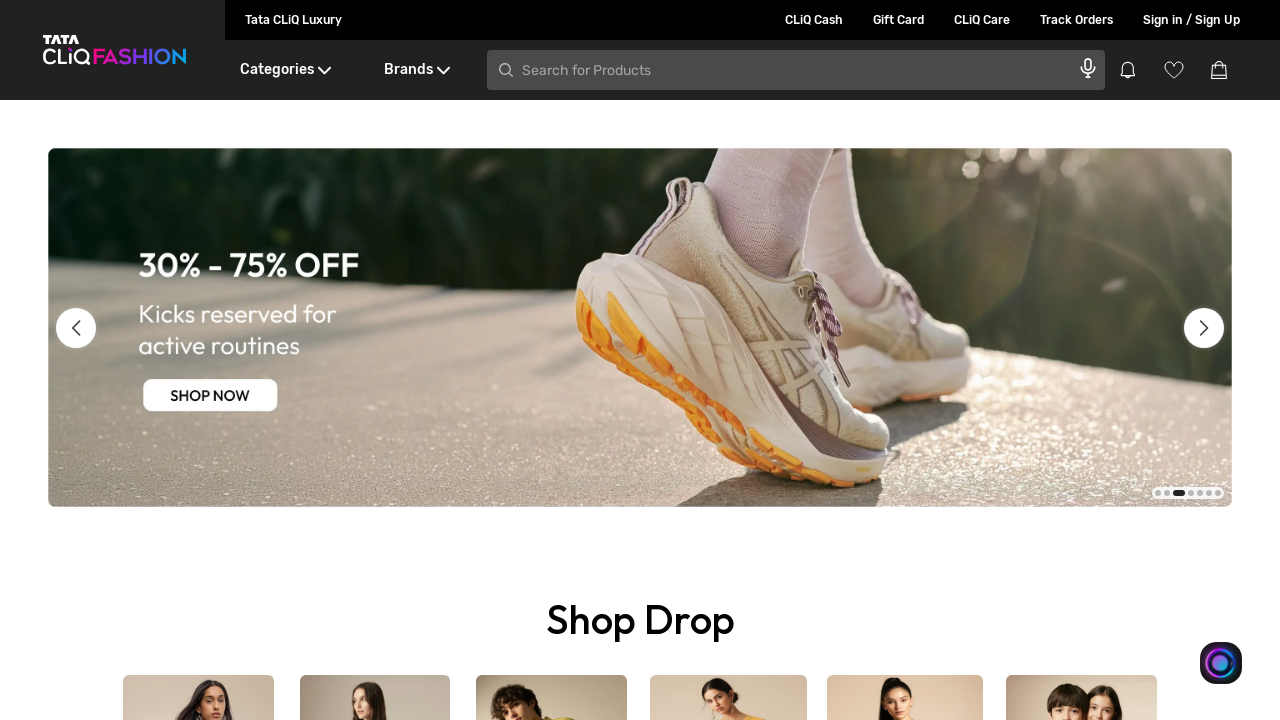